Navigates to Rediff and verifies the page loads

Starting URL: https://www.rediff.com/

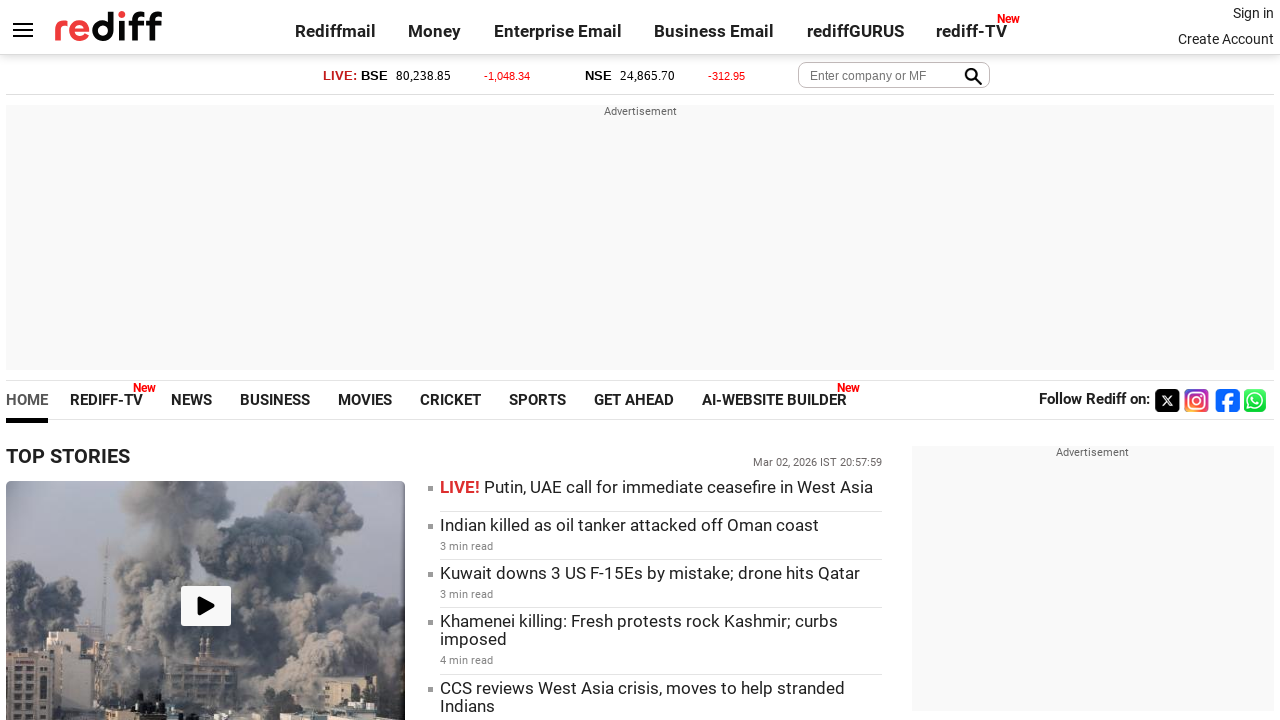

Navigated to https://www.rediff.com/
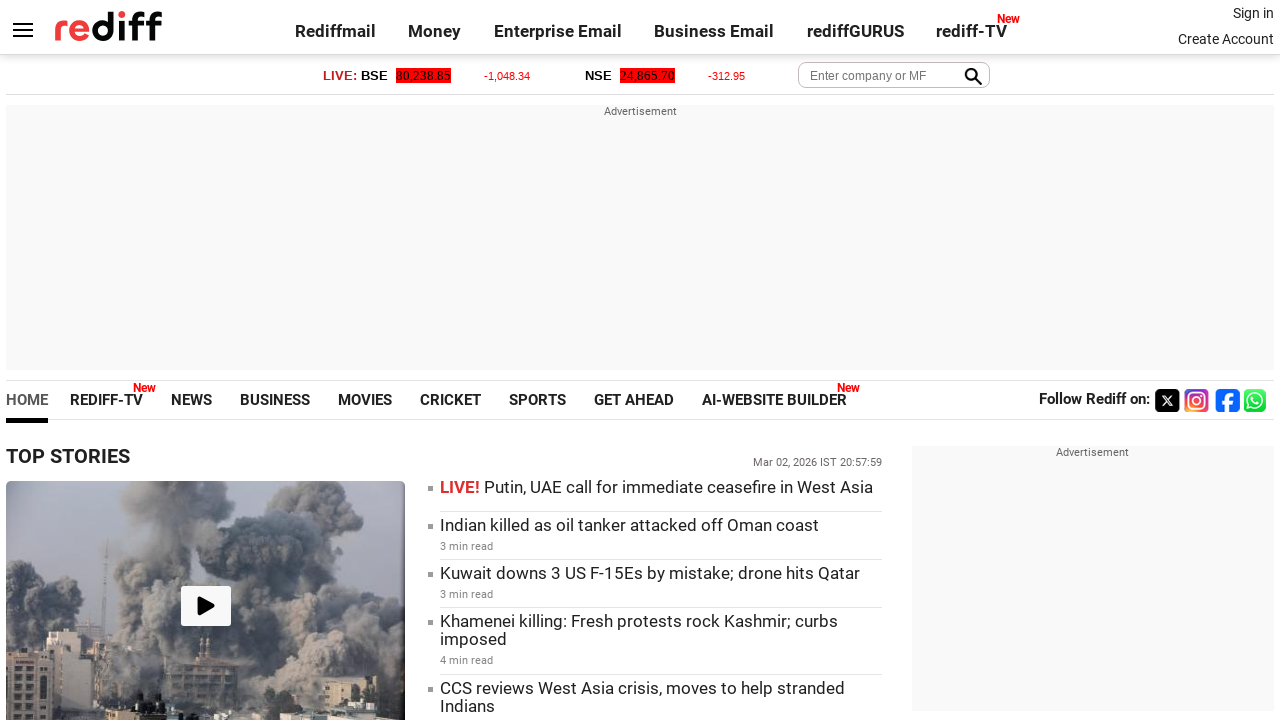

Page DOM content loaded
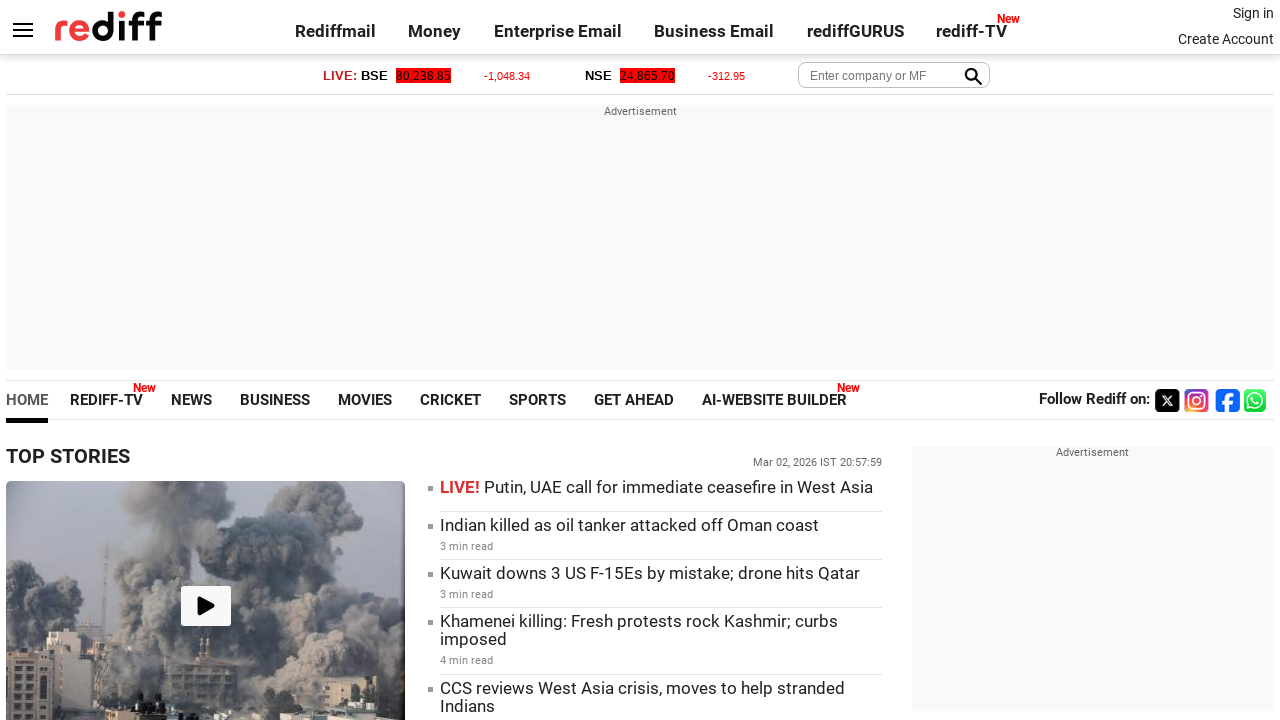

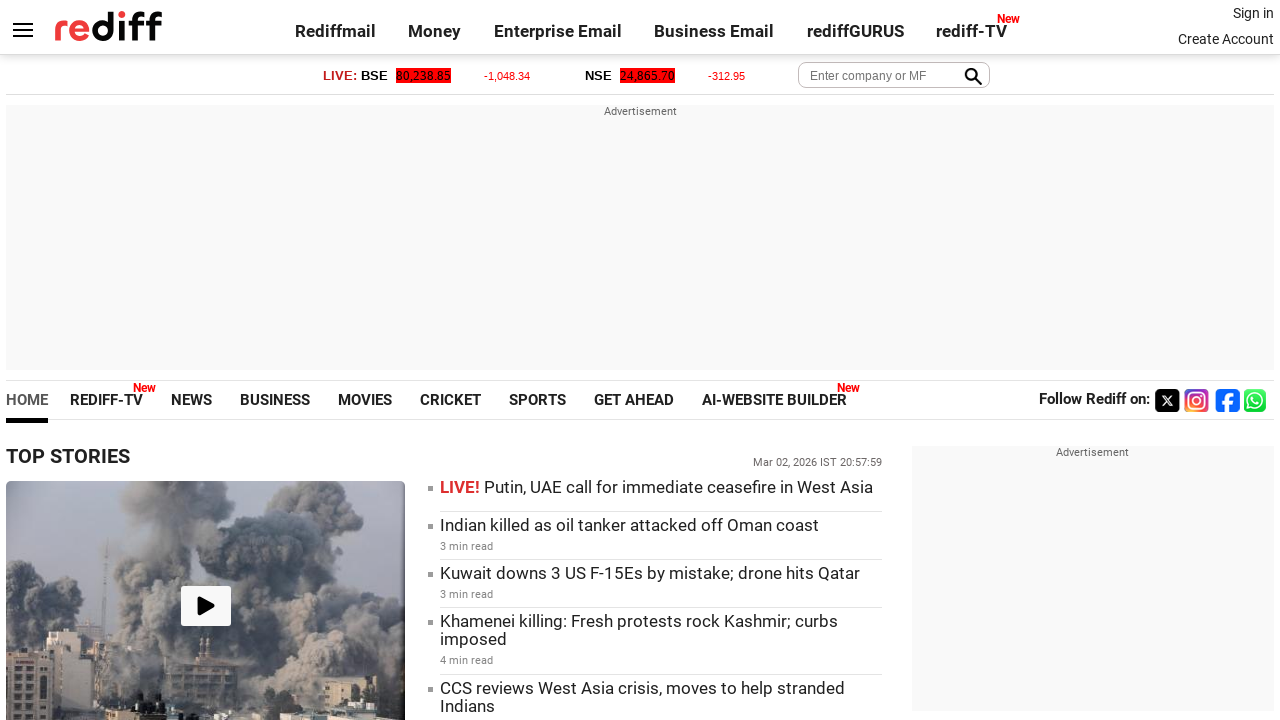